Tests window handling by clicking a link that opens a new window, then switches to the new window and verifies its title is 'New Window'.

Starting URL: https://testcenter.techproeducation.com/index.php?page=multiple-windows

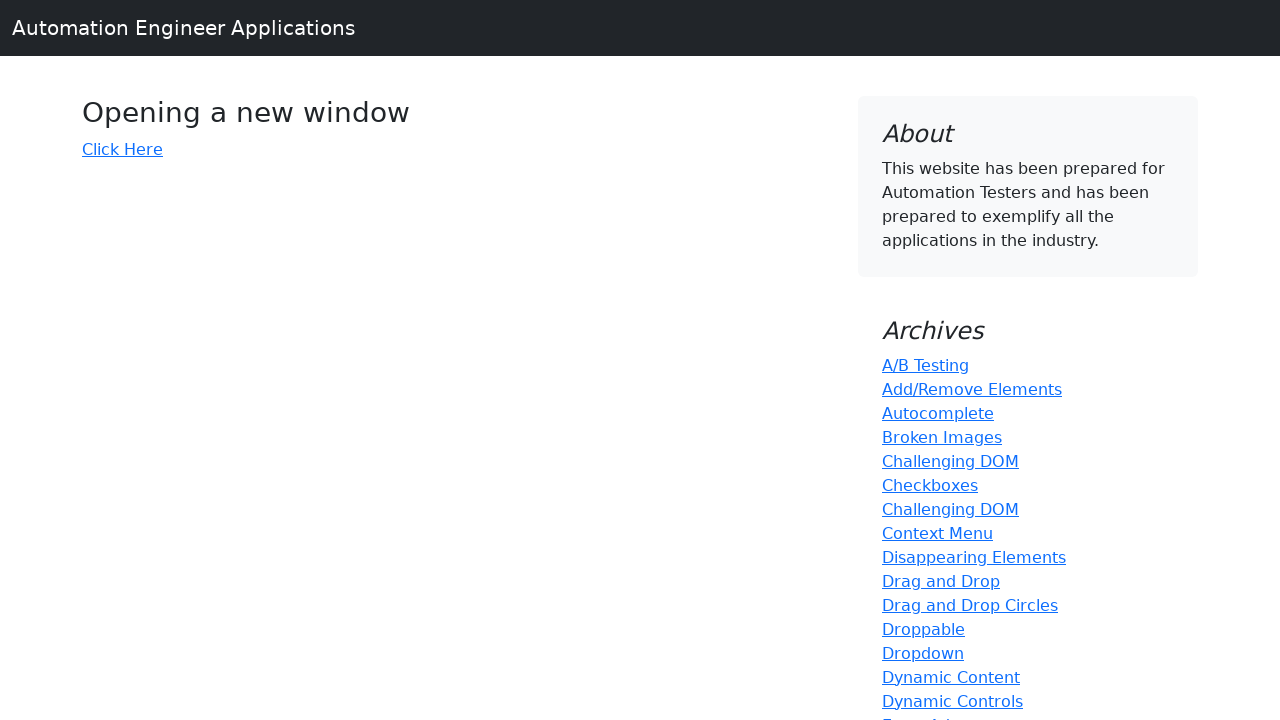

Verified initial page title is 'Windows'
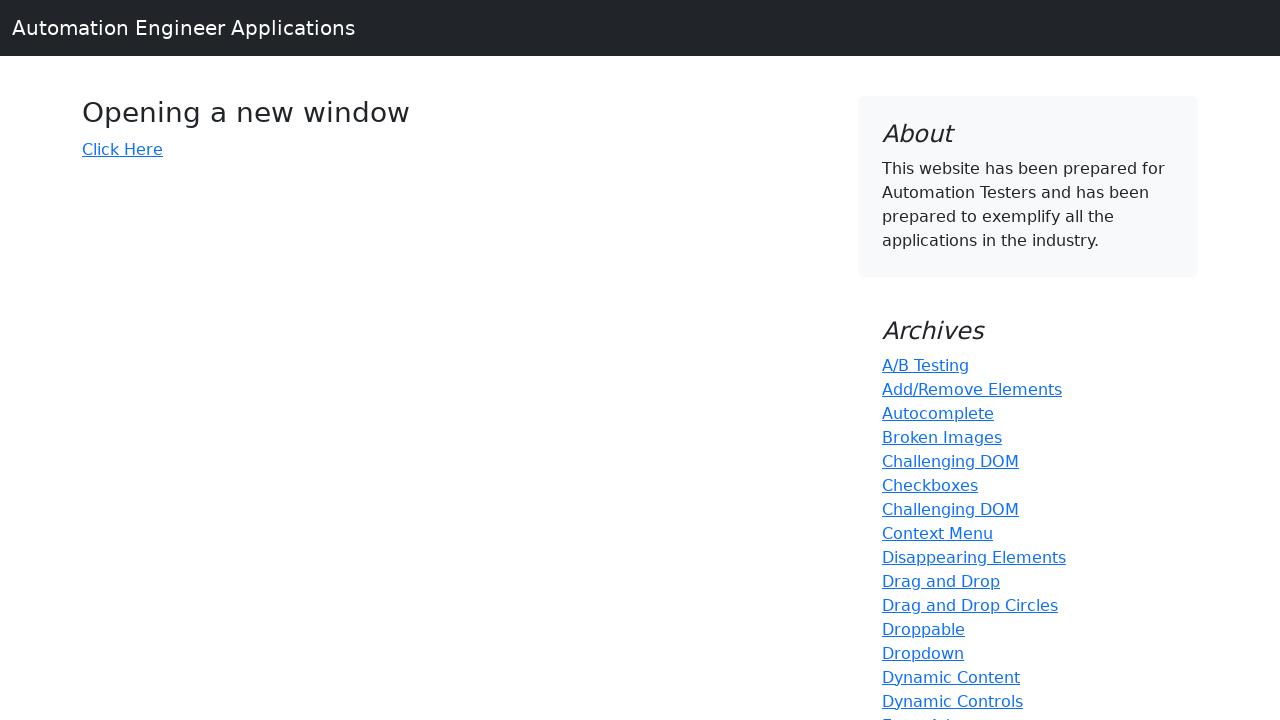

Stored original window handle
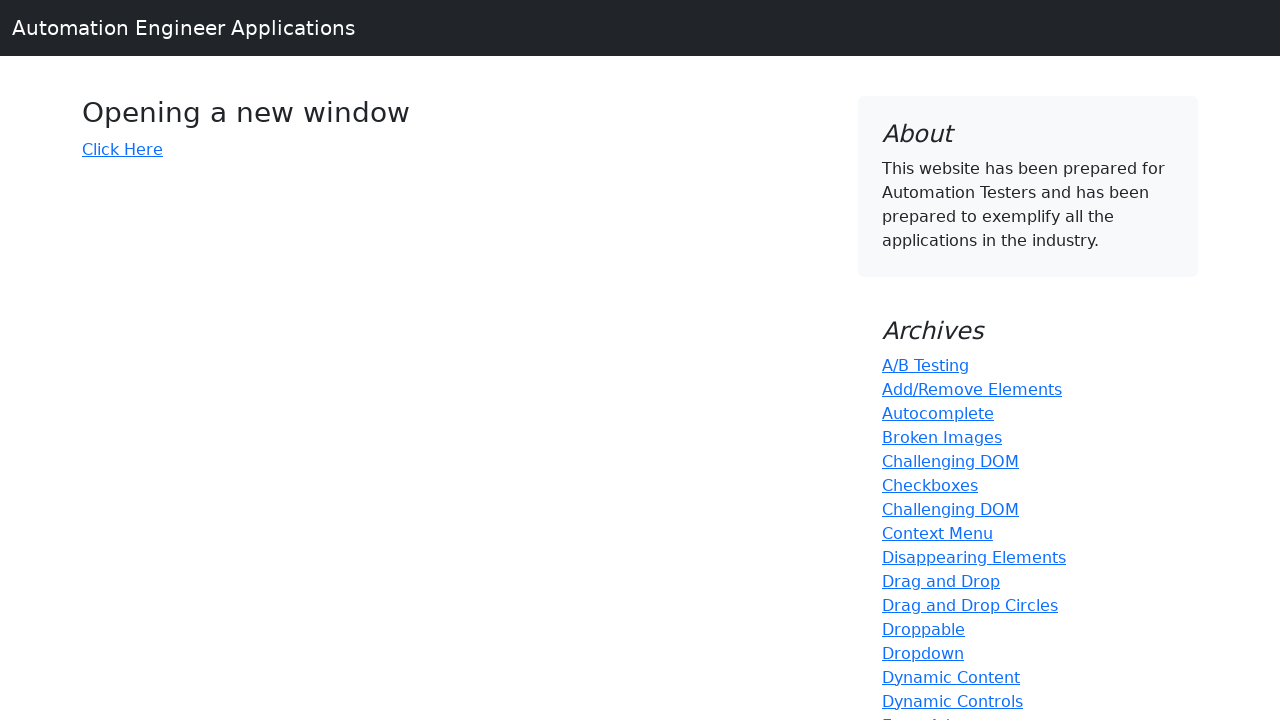

Clicked 'Click Here' link to open new window at (122, 149) on xpath=//a[.='Click Here']
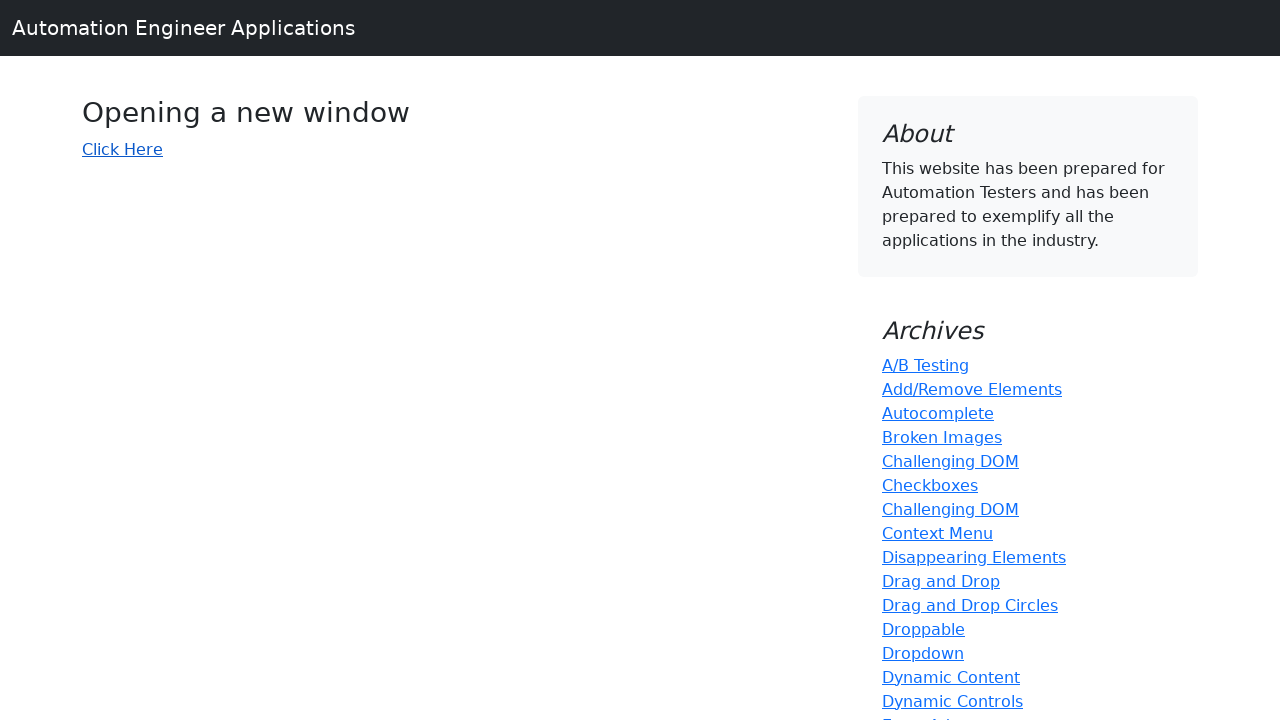

Waited for new window to open
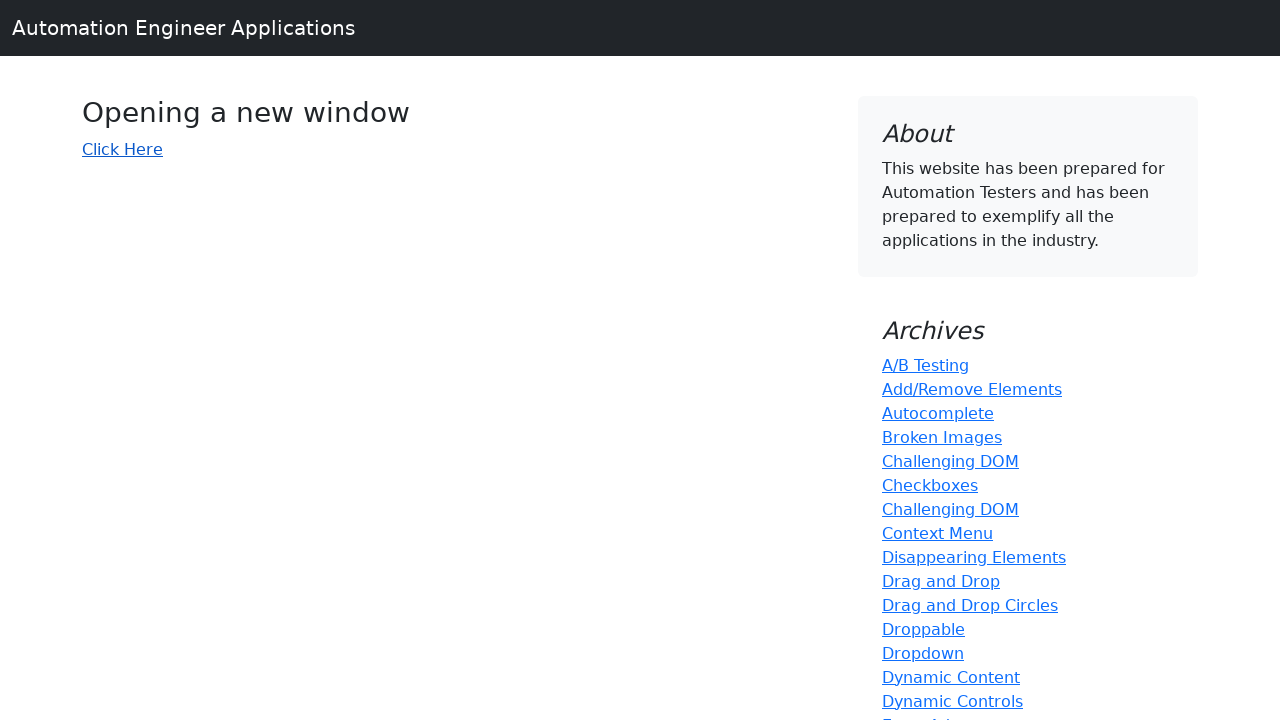

Retrieved all open pages from context
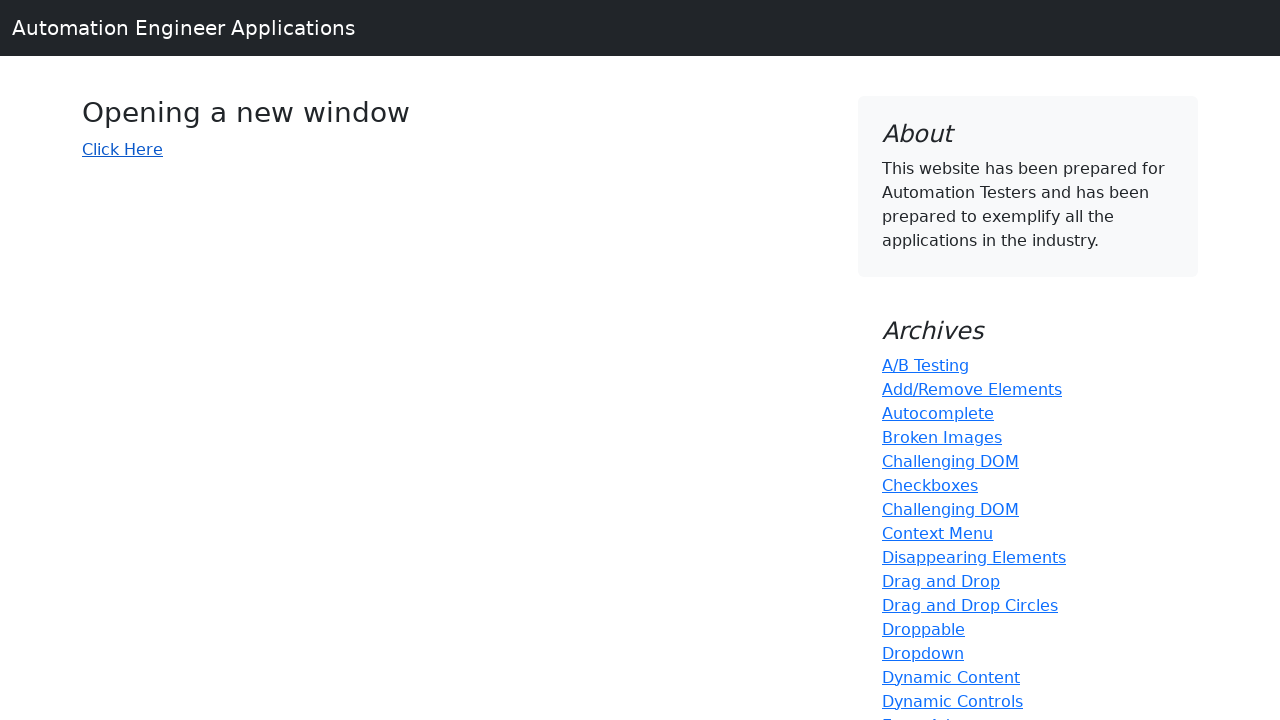

Switched to new window (second page)
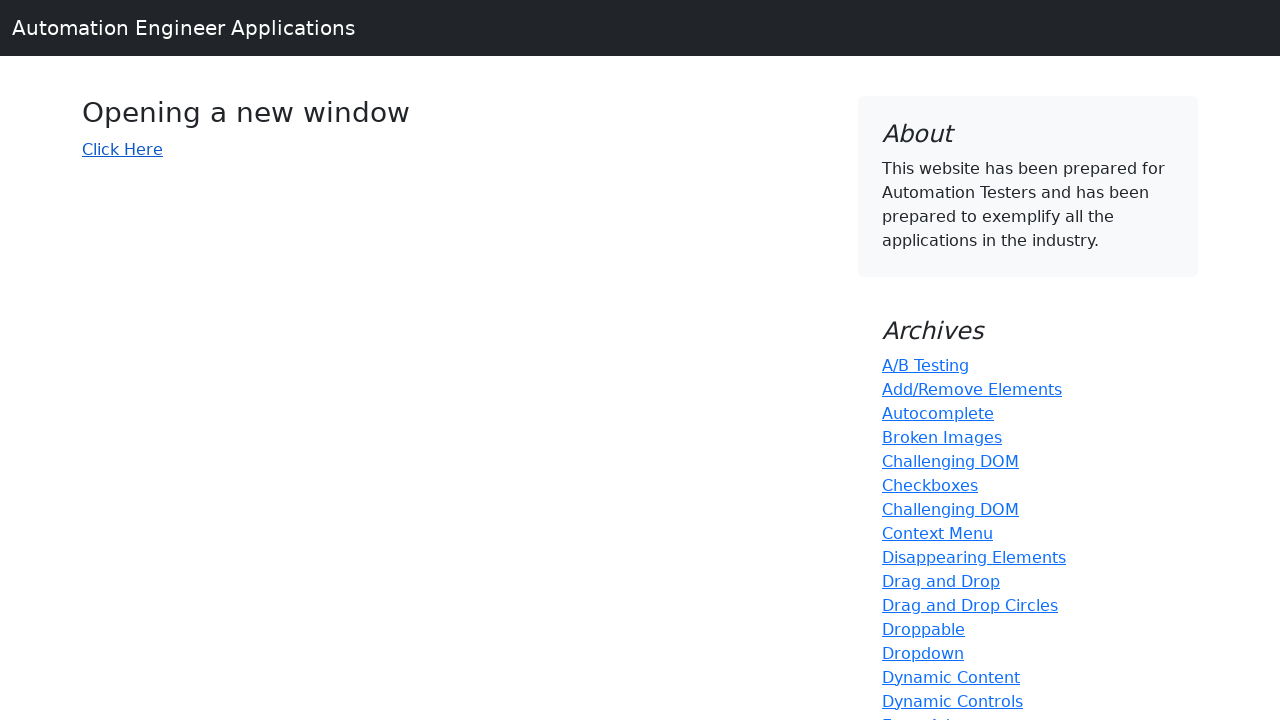

Waited for new window to load completely
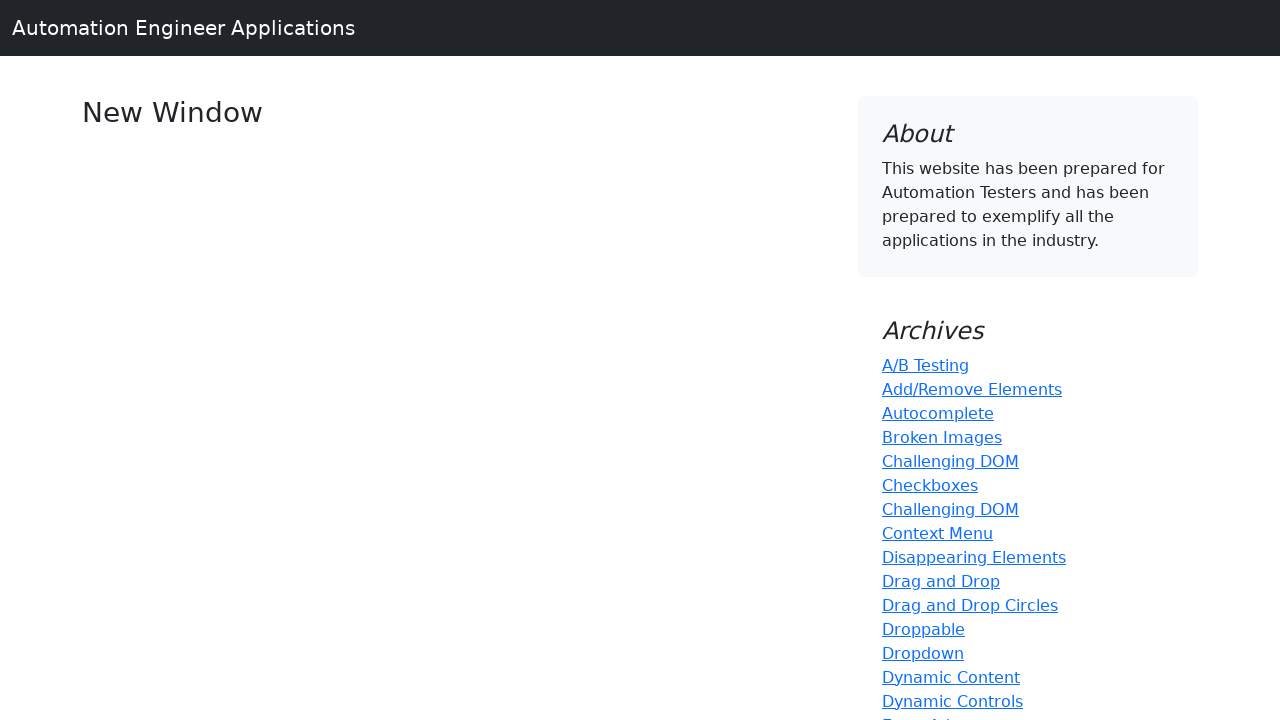

Verified new window title is 'New Window'
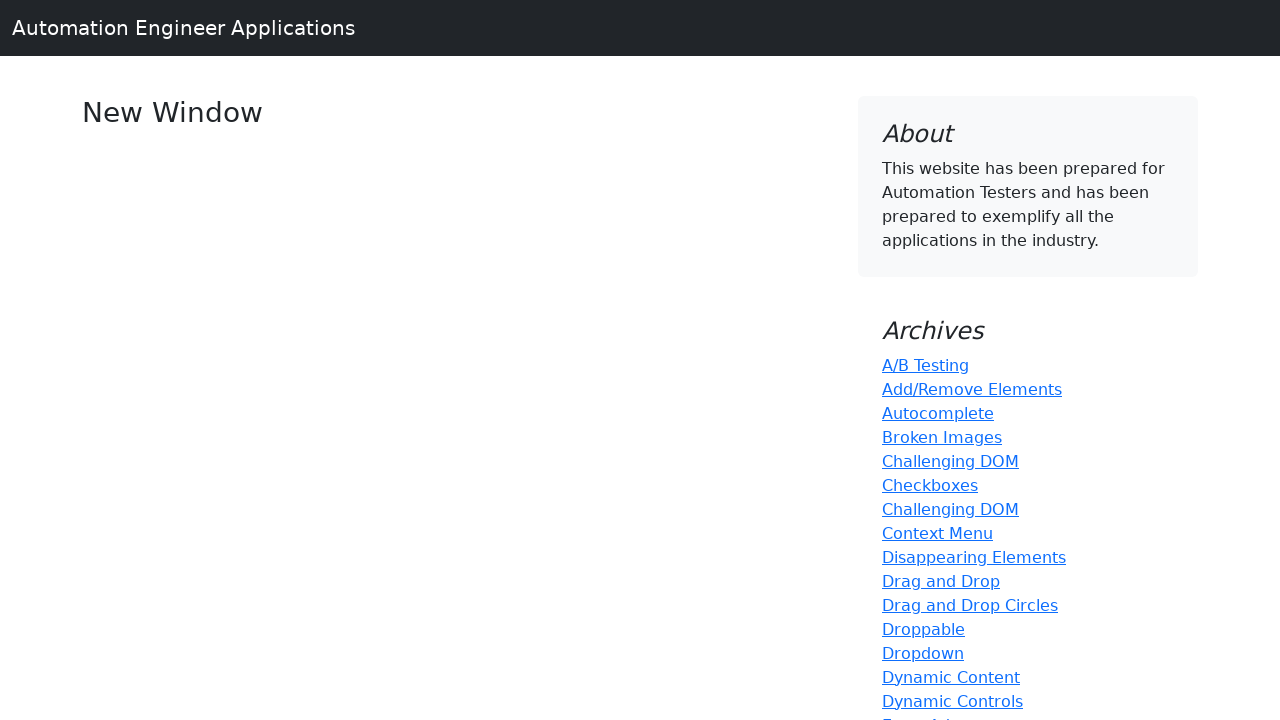

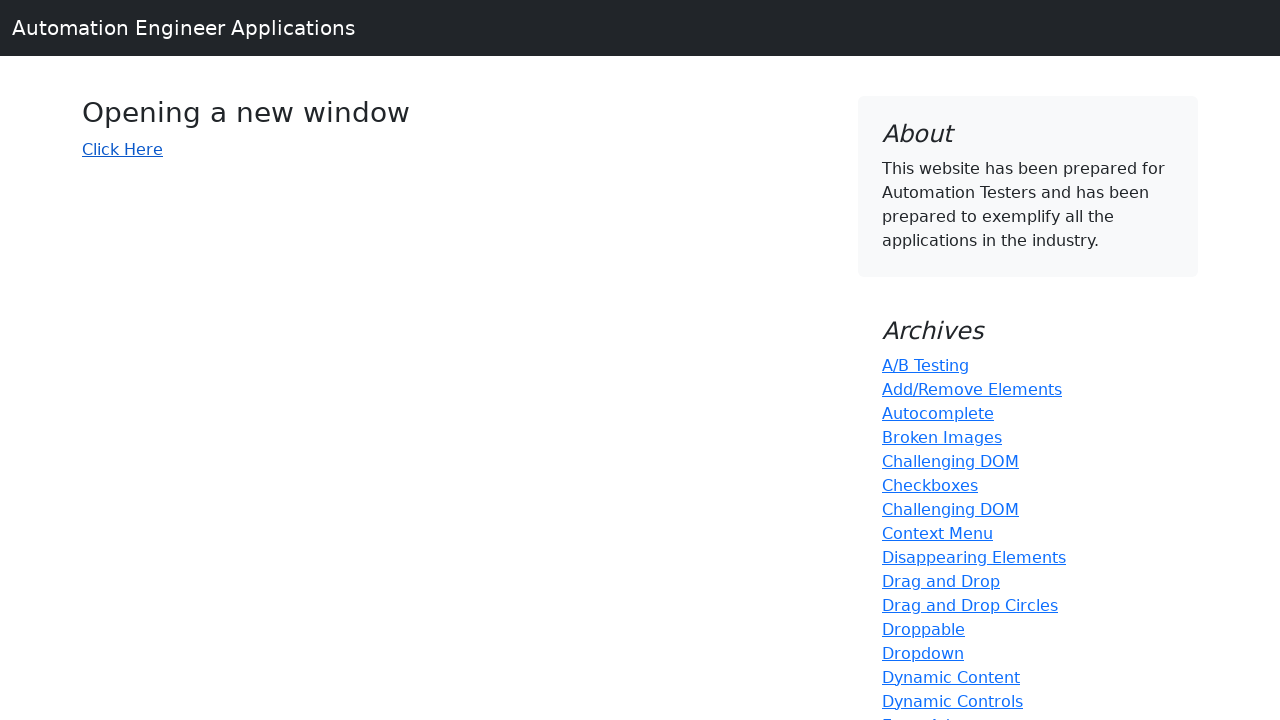